Tests dynamic loading functionality by clicking a start button and waiting for the "Hello World!" text to appear on the page.

Starting URL: https://the-internet.herokuapp.com/dynamic_loading/1

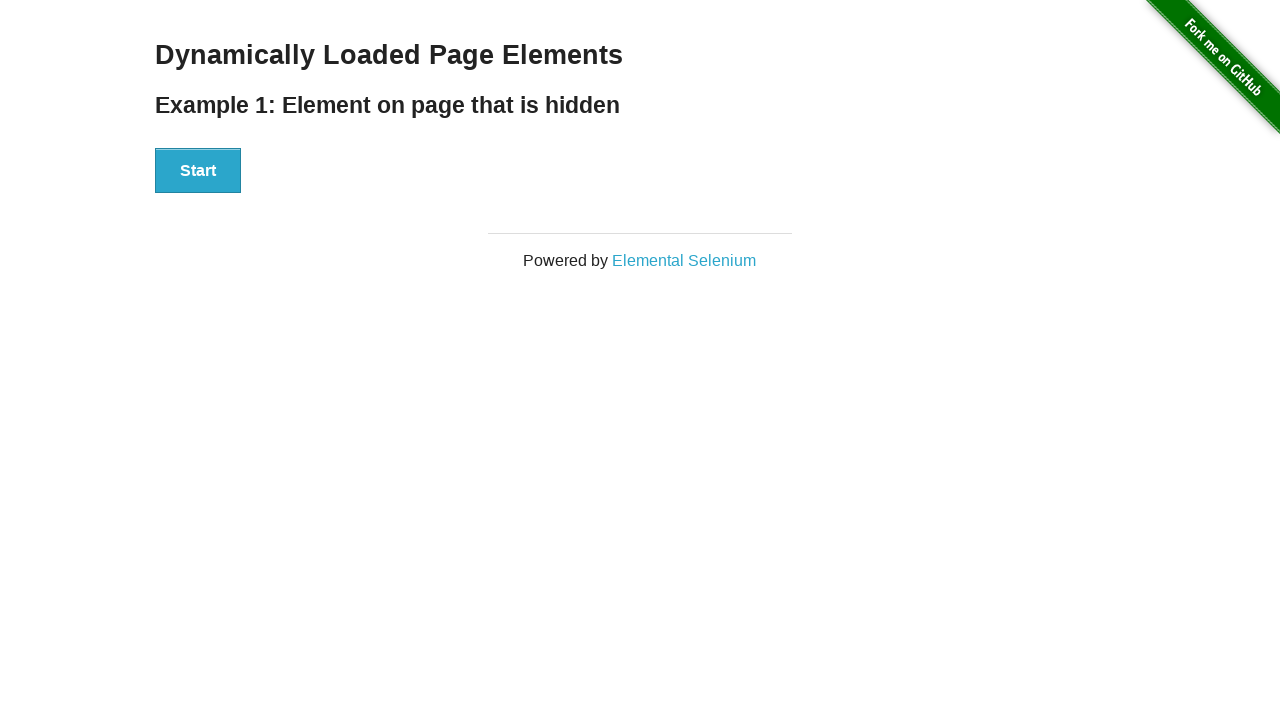

Clicked the start button to initiate dynamic loading at (198, 171) on xpath=//div[@id='start']/button
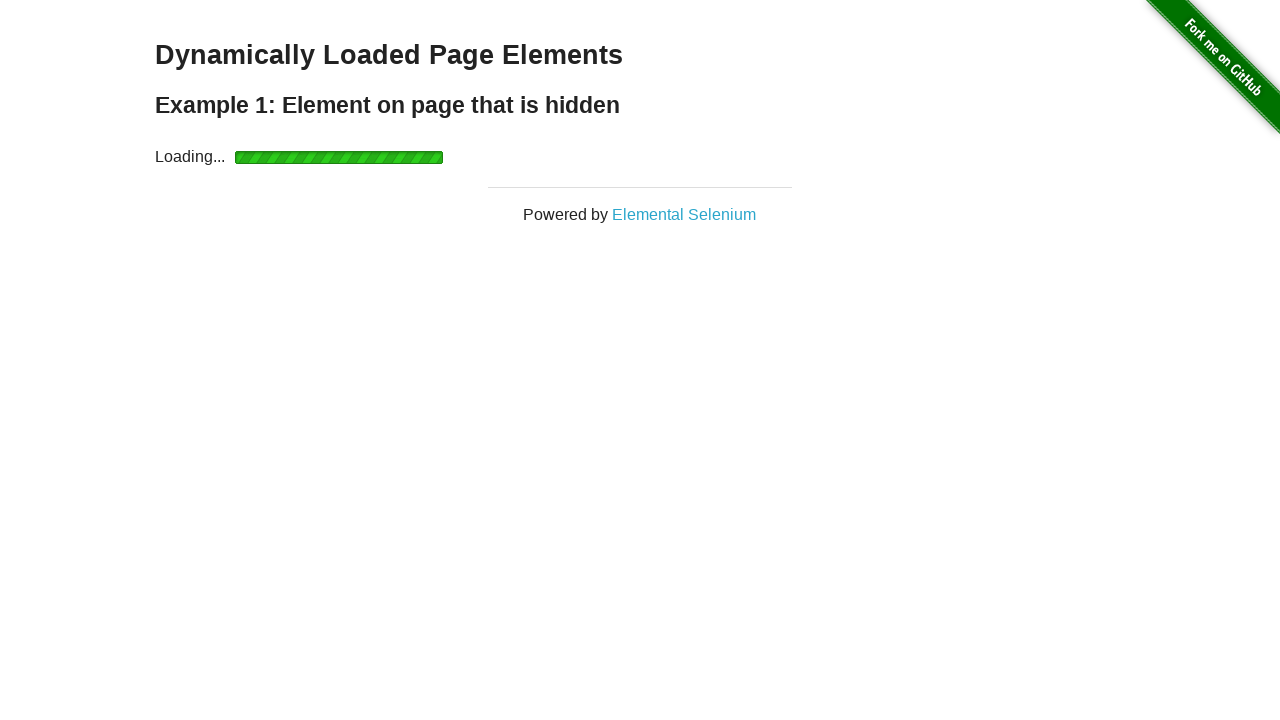

Waited for 'Hello World!' text to appear on the page
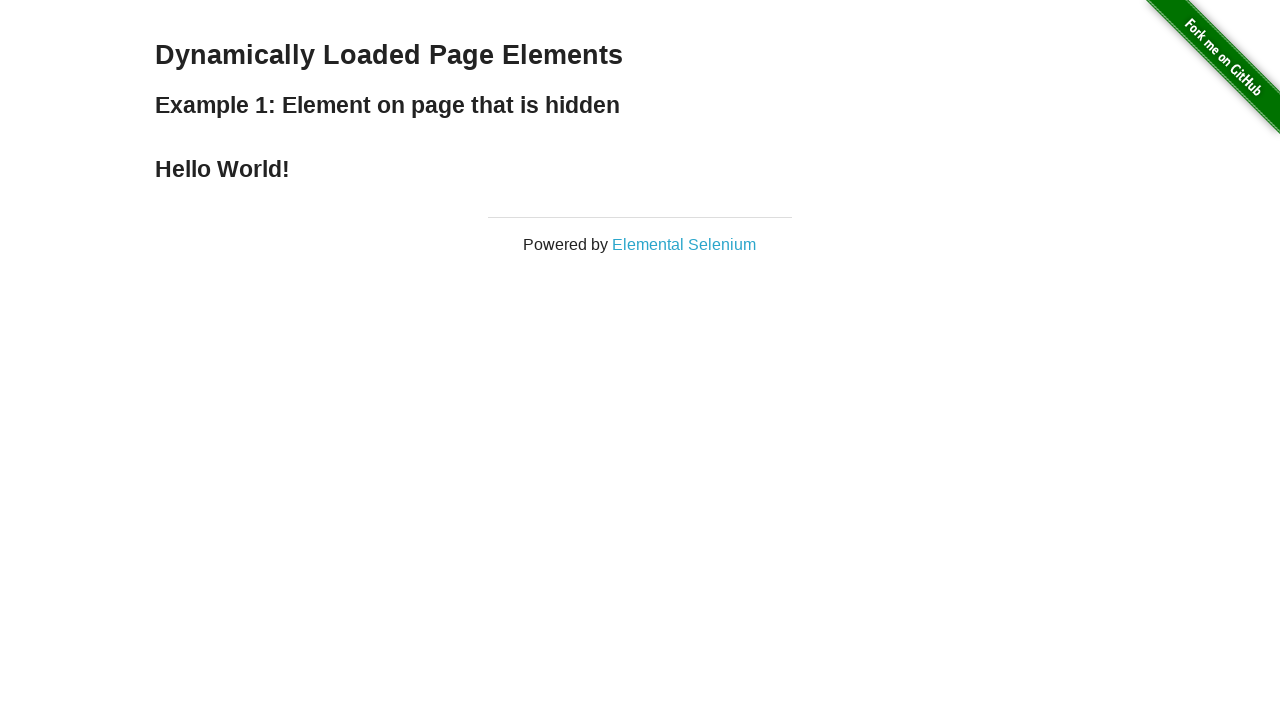

Verified that the text content is 'Hello World!'
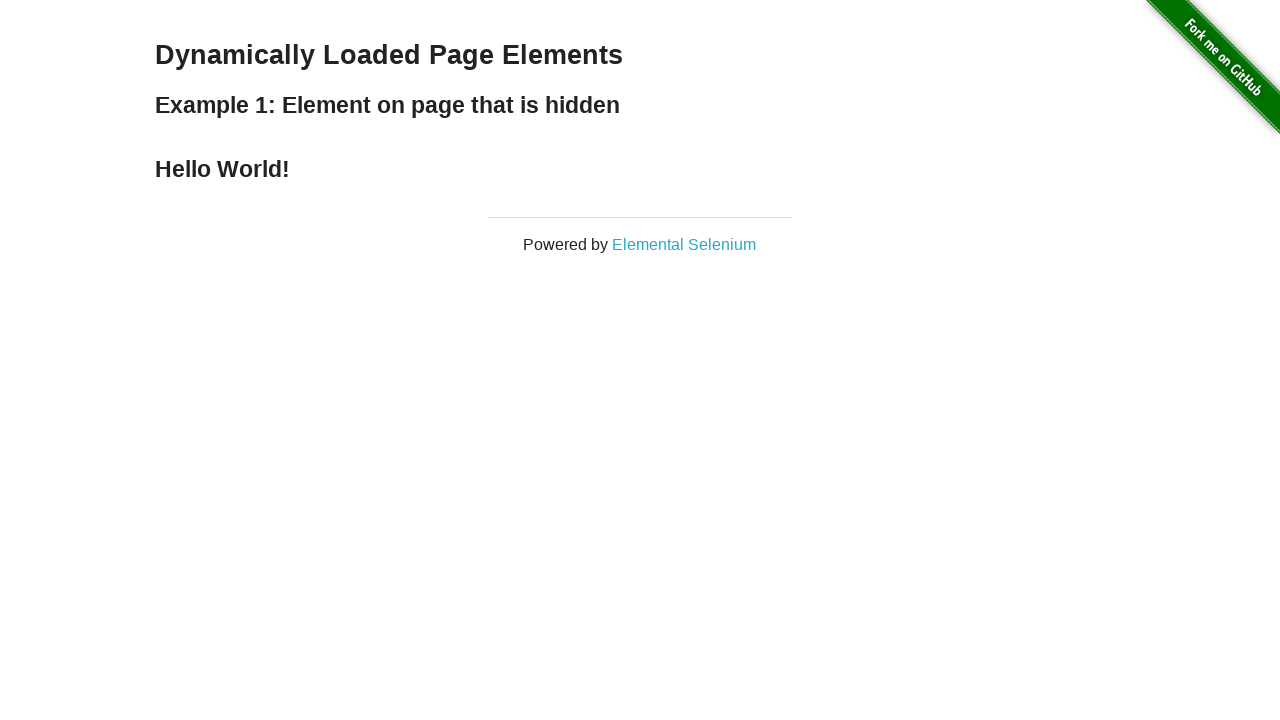

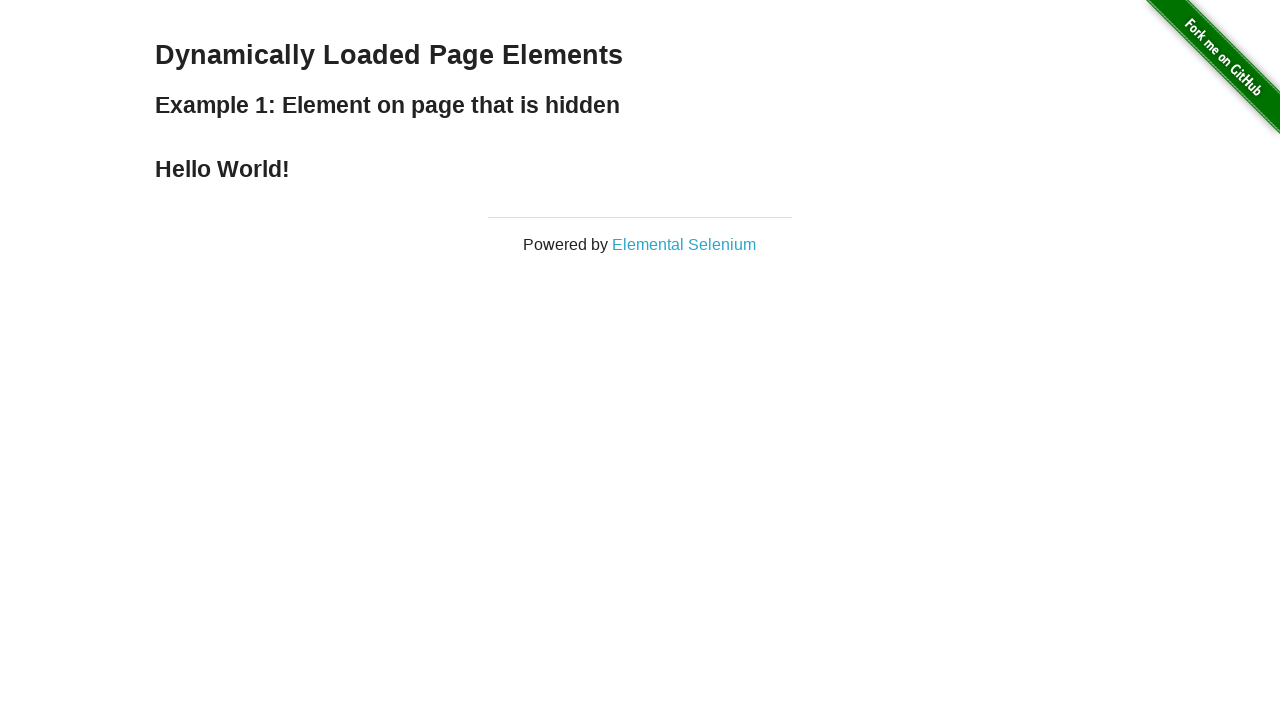